Navigates to SafeSpace live occupancy display page for Crown dining location and waits for content to load

Starting URL: https://app.safespace.io/api/display/live-occupancy/7a9c0a24?view=percent

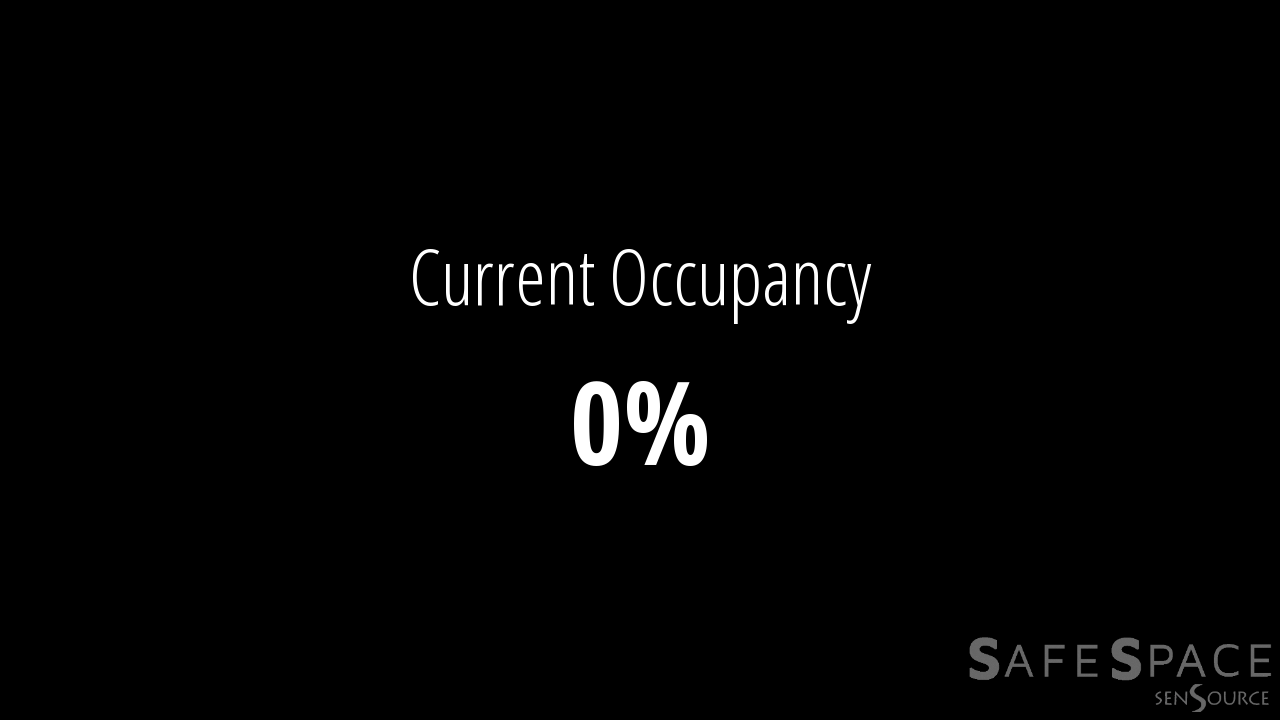

Navigated to SafeSpace live occupancy display page for Crown dining location
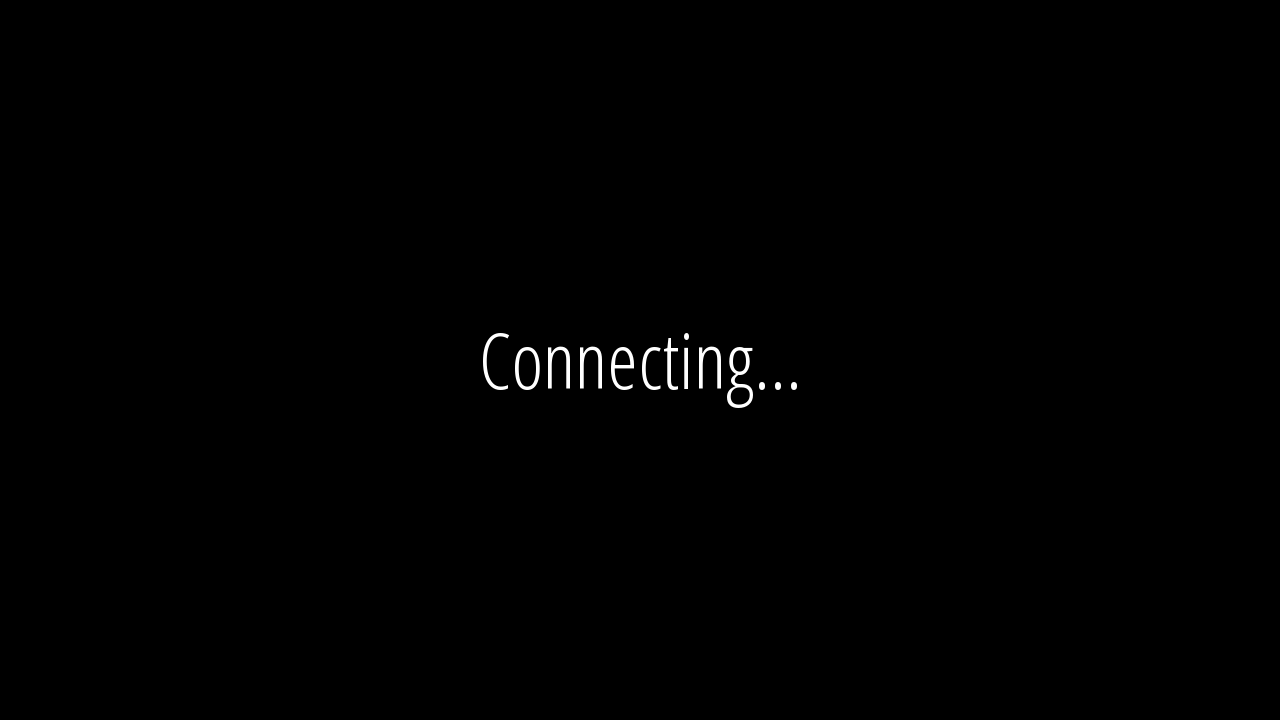

Waited for page content to fully load
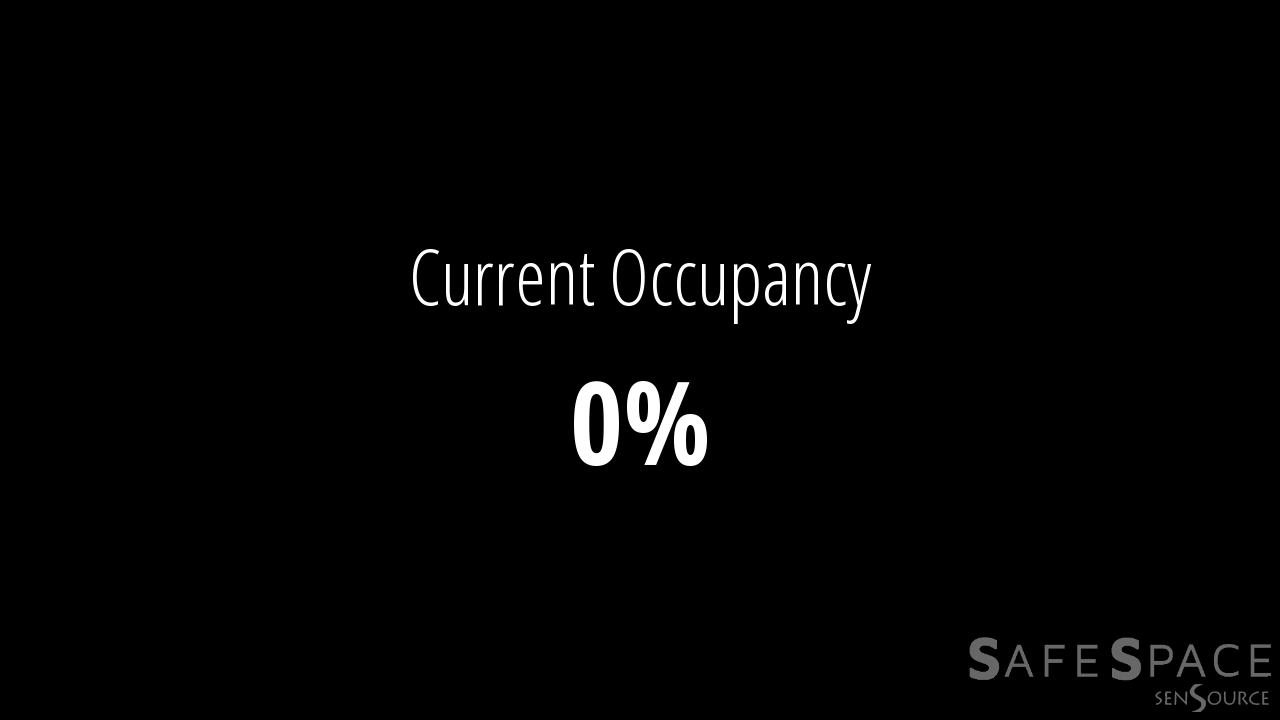

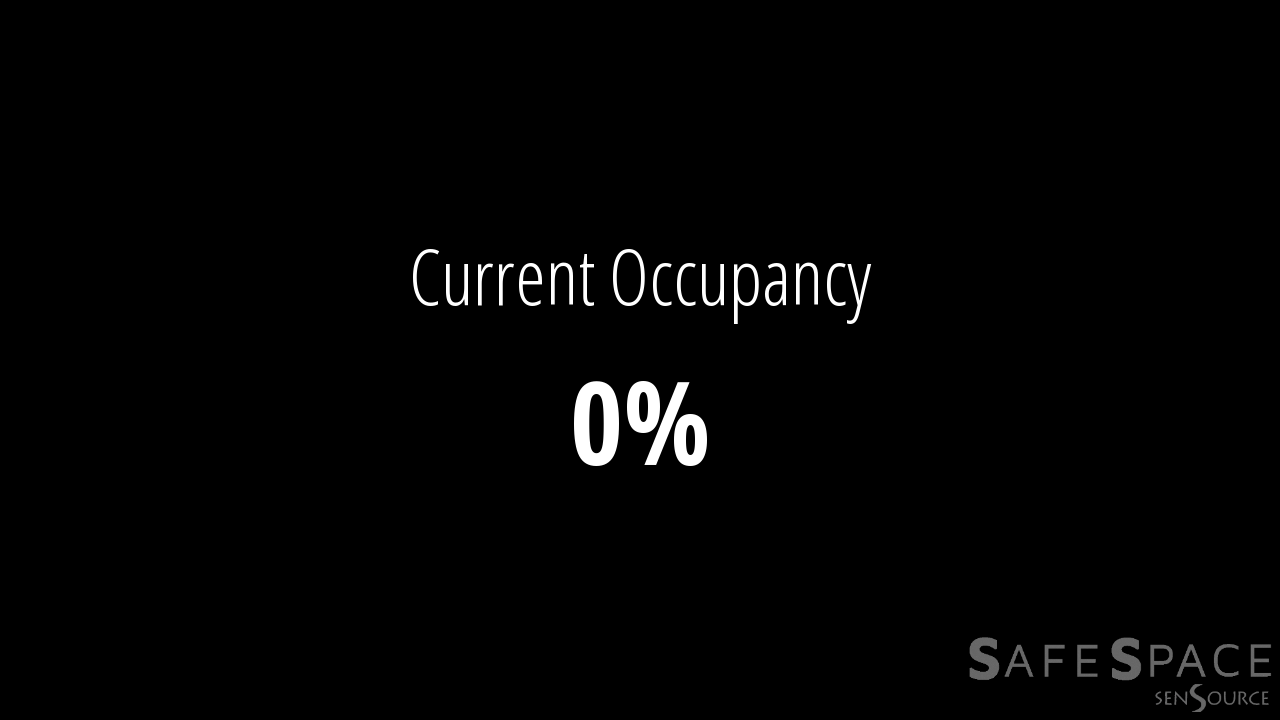